Tests iframe switching functionality by navigating to a frames demo page, switching into an iframe using a WebElement locator, and verifying content inside the frame.

Starting URL: https://www.globalsqa.com/demo-site/frames-and-windows/#iFrame

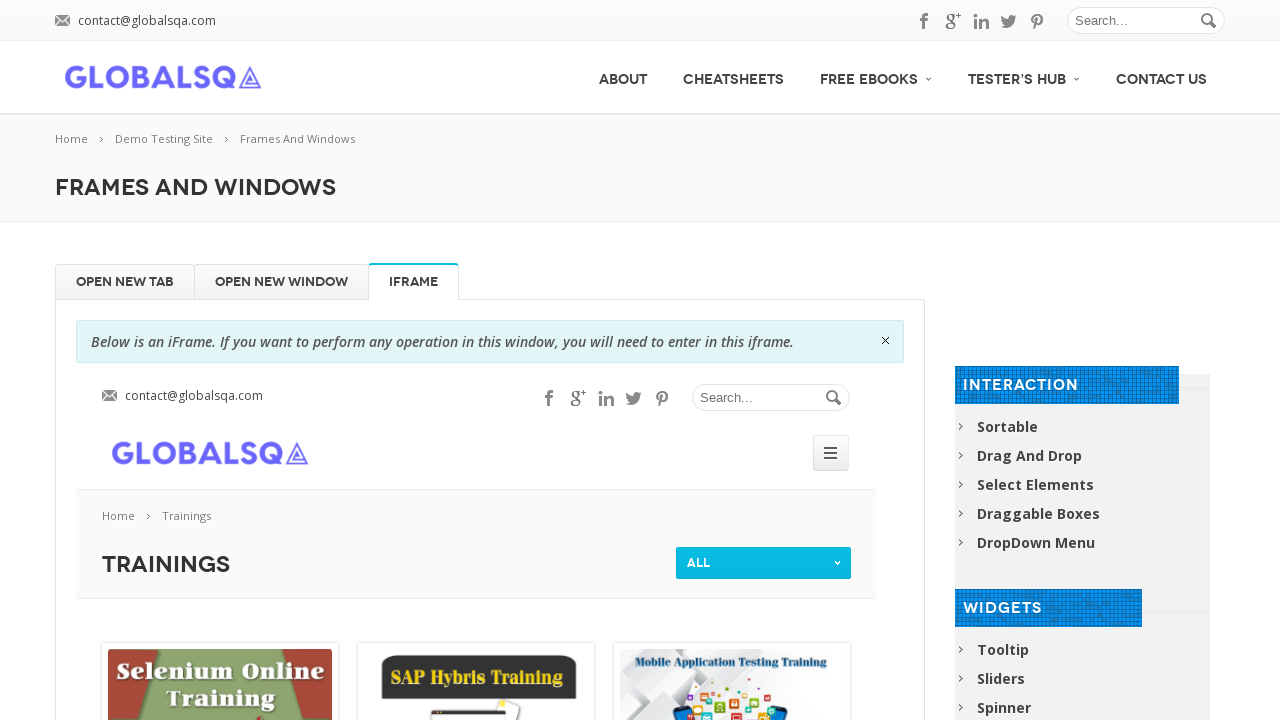

Navigated to frames and windows demo page
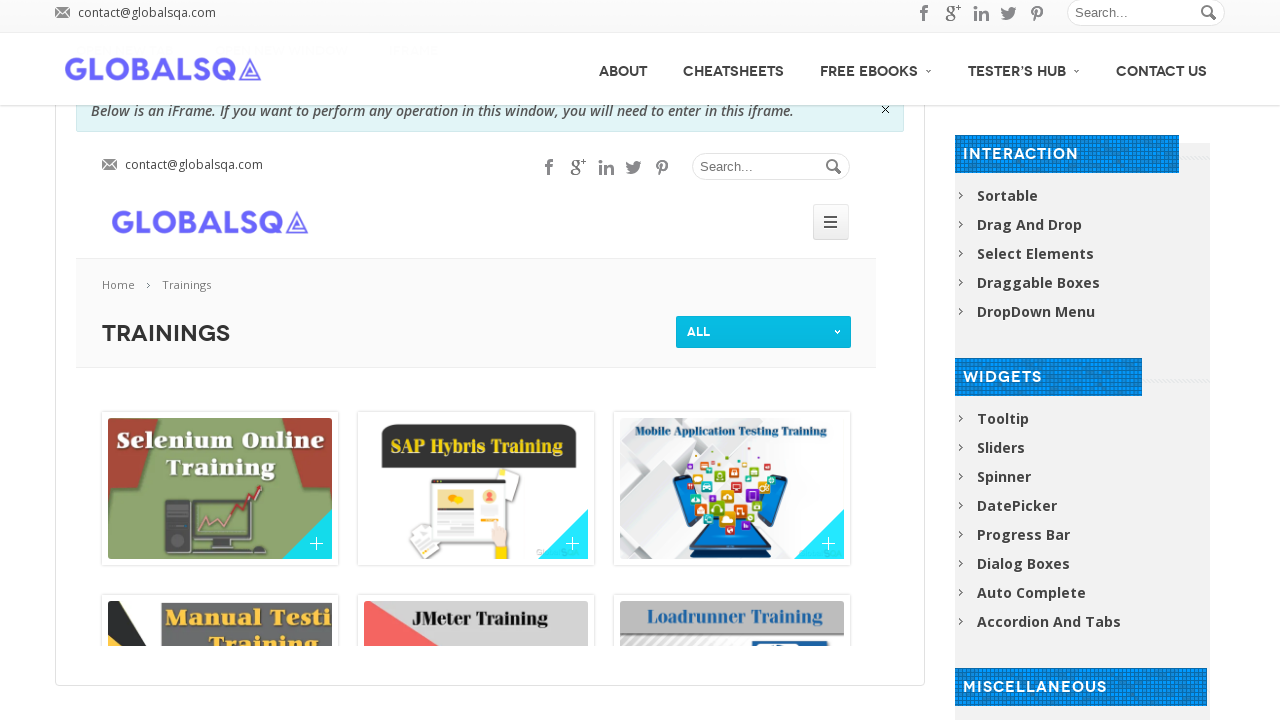

Located iframe with name 'globalSqa'
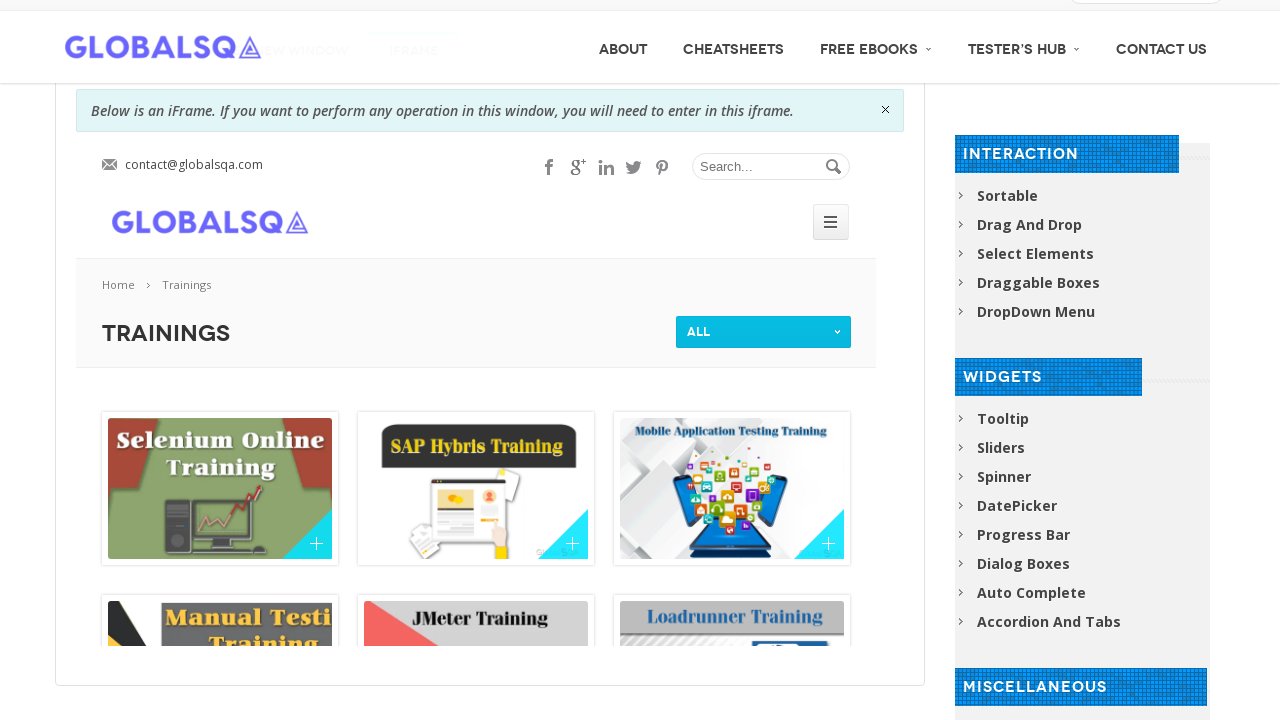

Located 'Trainings' heading inside iframe
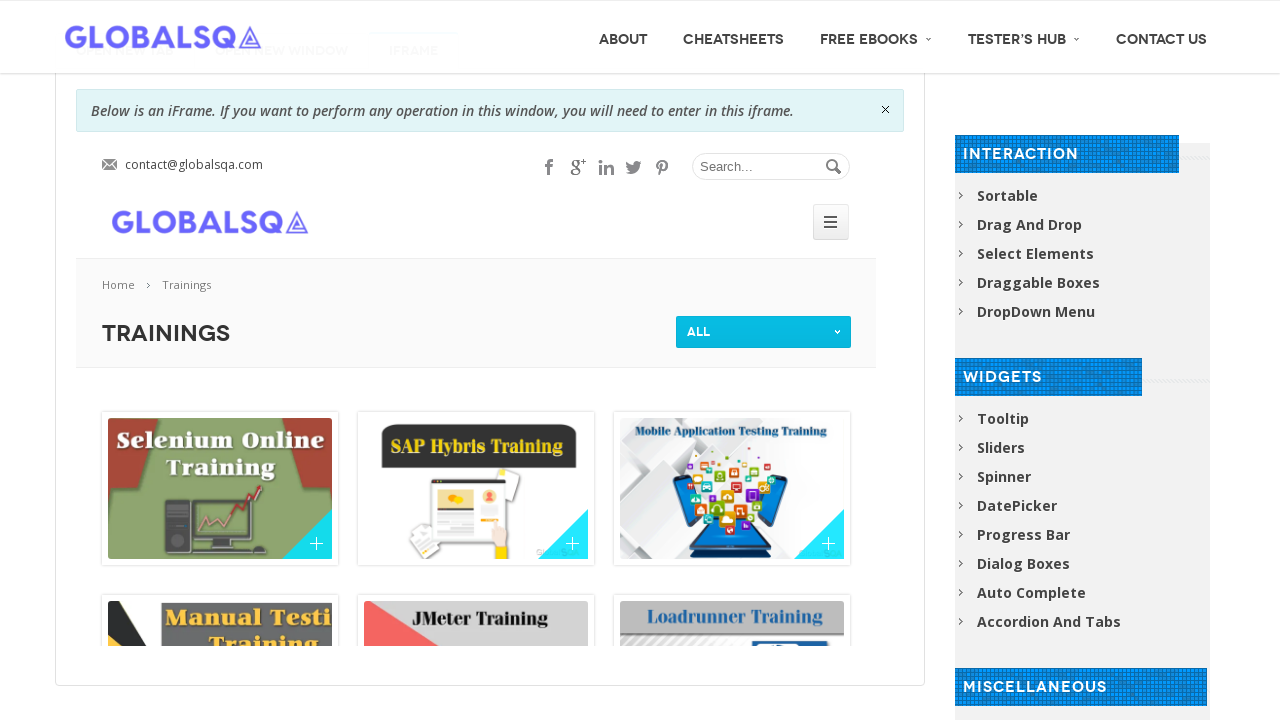

Waited for 'Trainings' heading to be visible
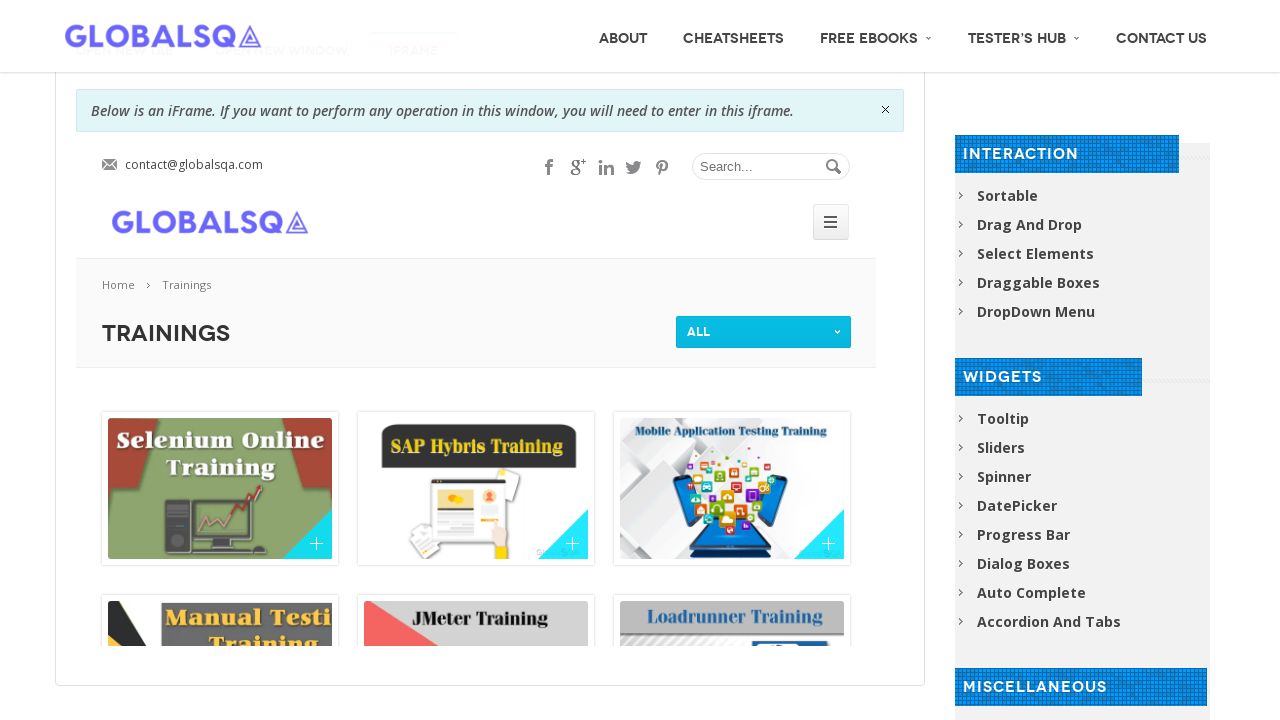

Retrieved text content from heading: 'Trainings'
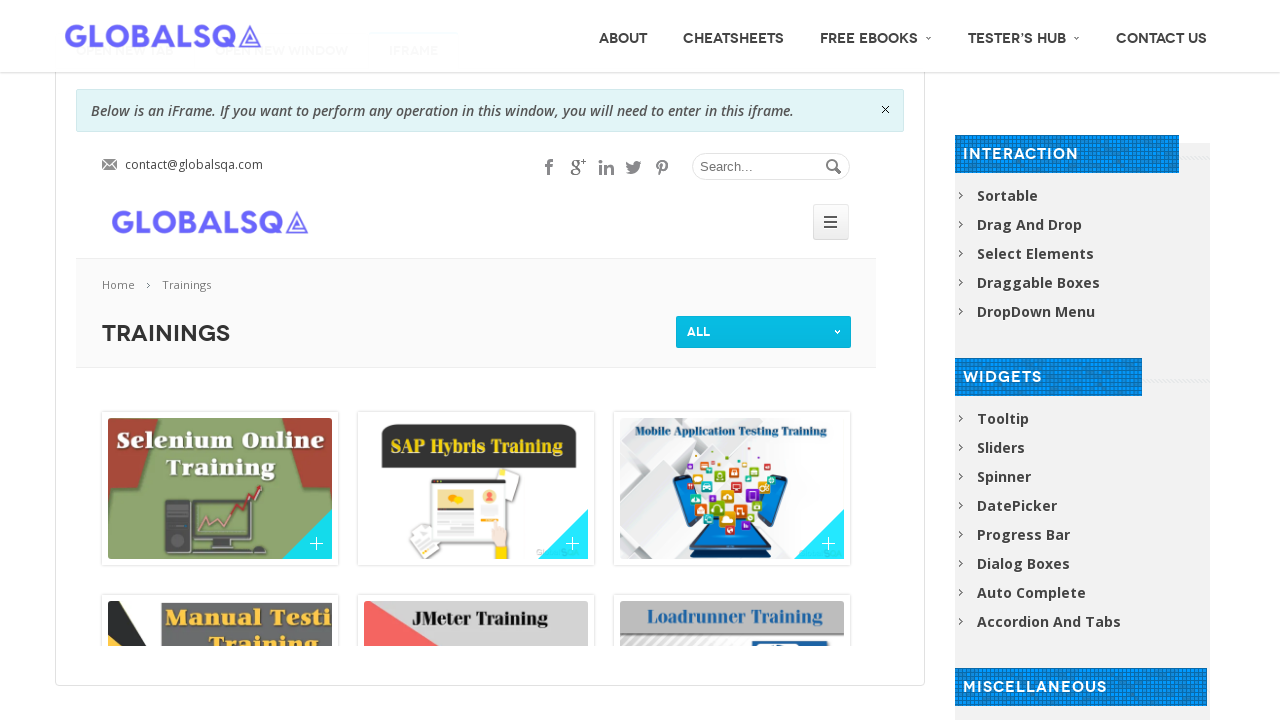

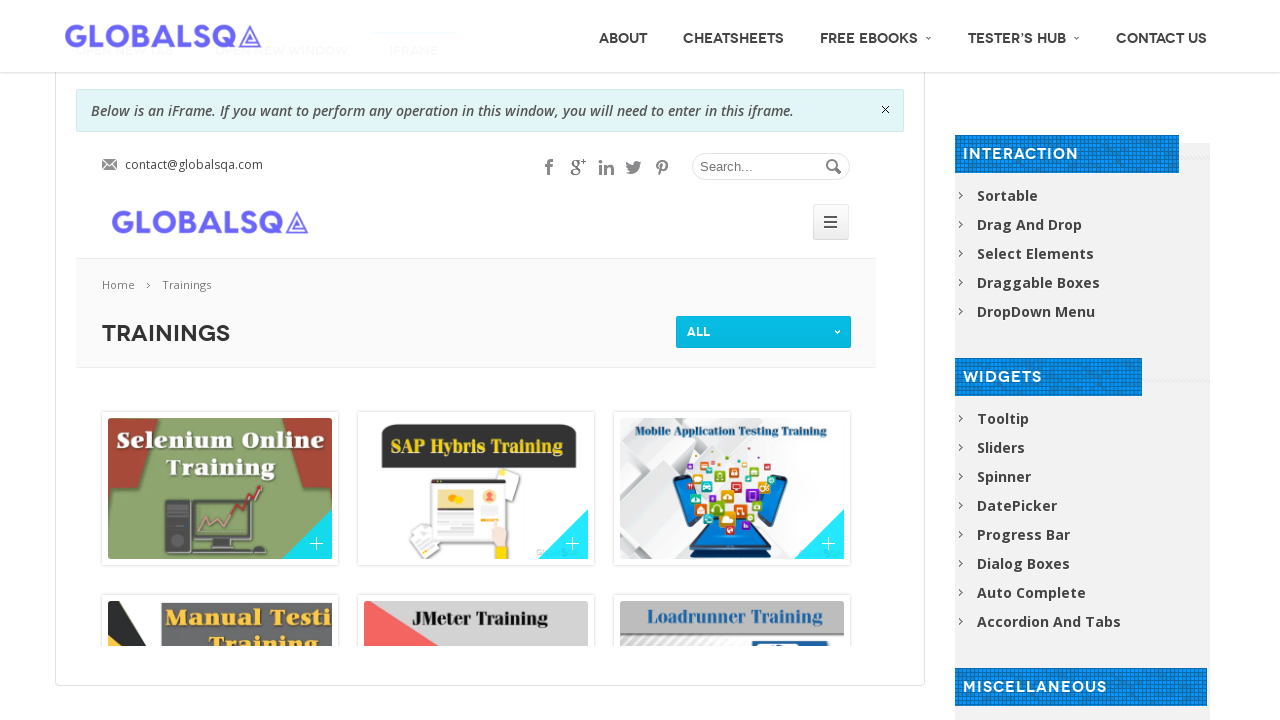